Tests that the username input field is present and locatable on the OrangeHRM login page by finding the element by name attribute.

Starting URL: https://opensource-demo.orangehrmlive.com/web/index.php/auth/login

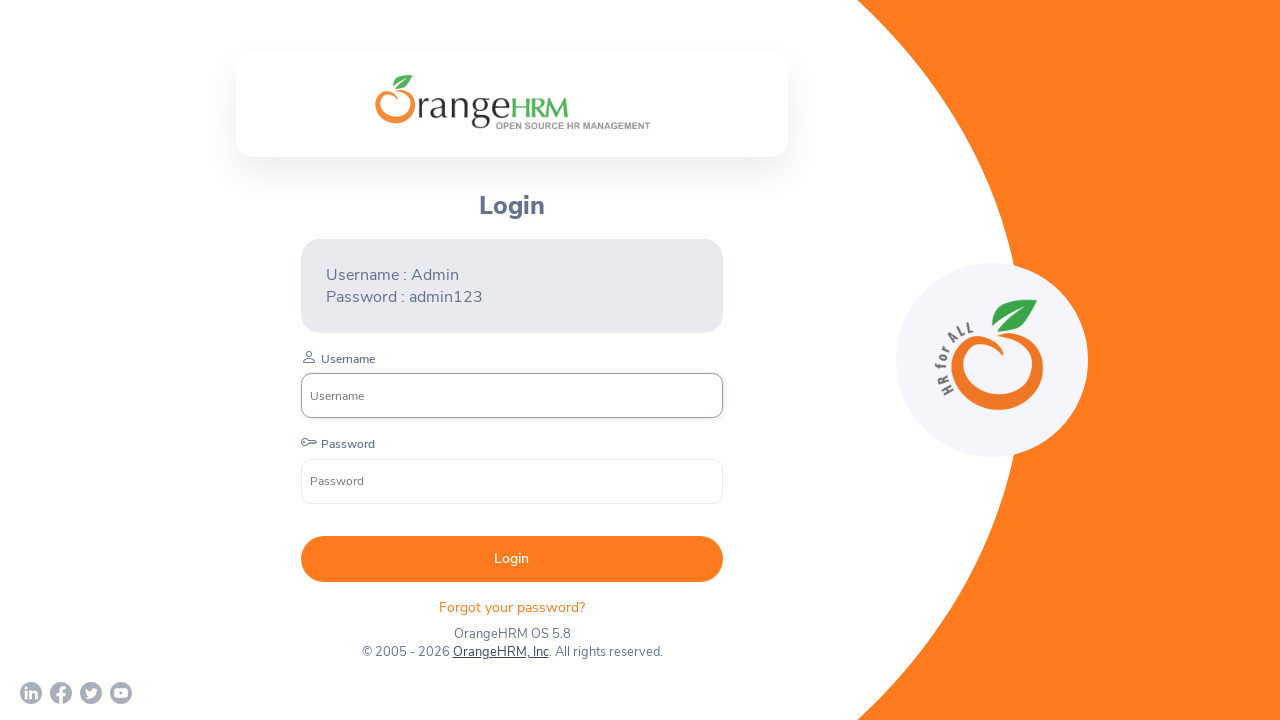

Waited for username input field to load on OrangeHRM login page
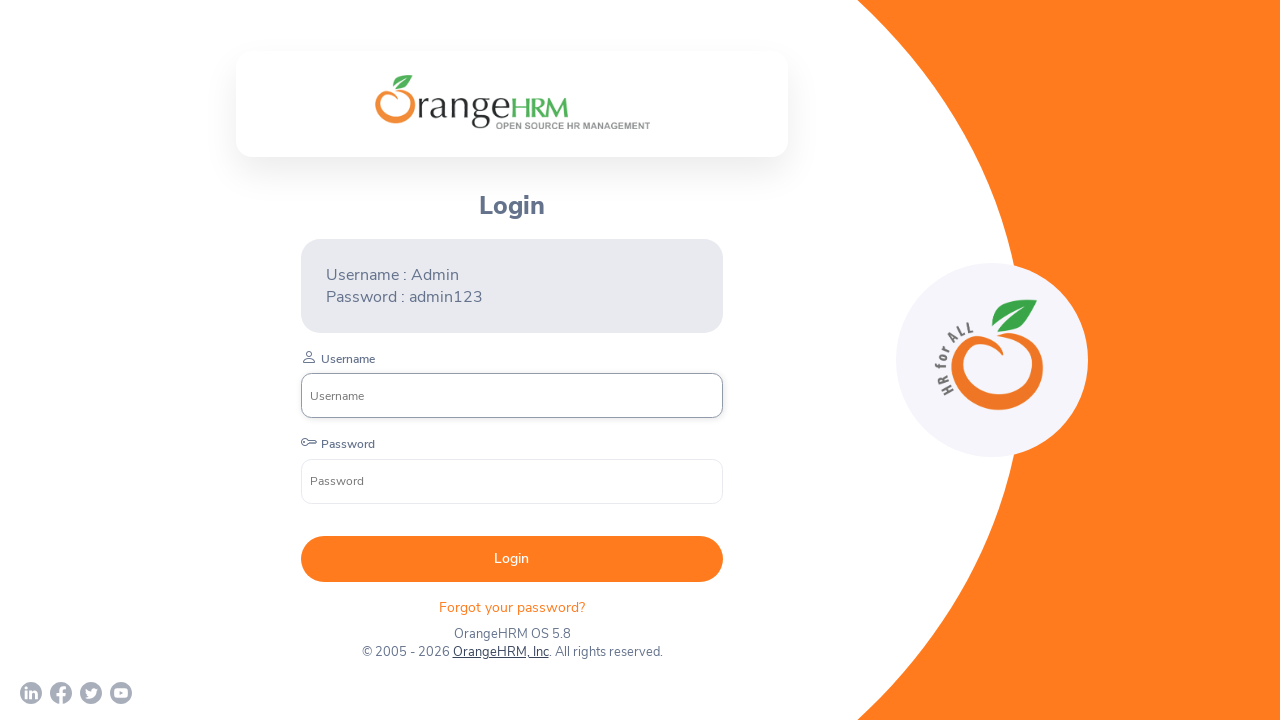

Located username input field by name attribute
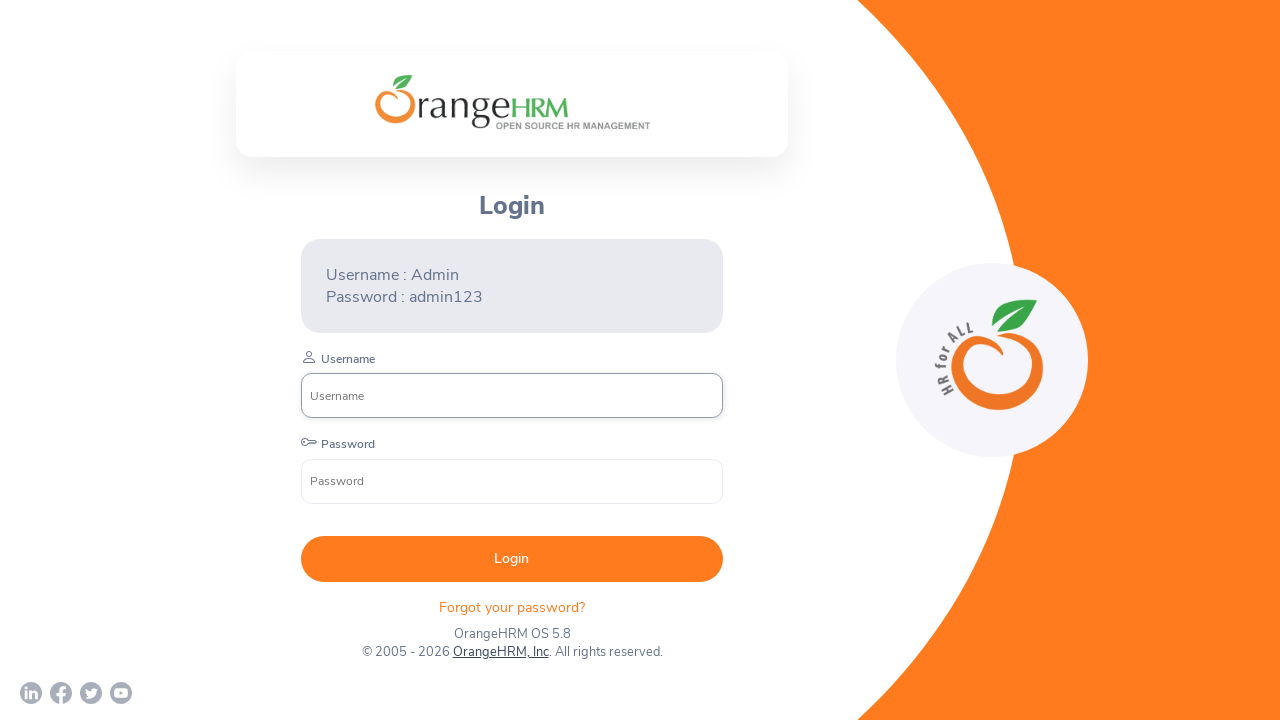

Verified username field is visible on the page
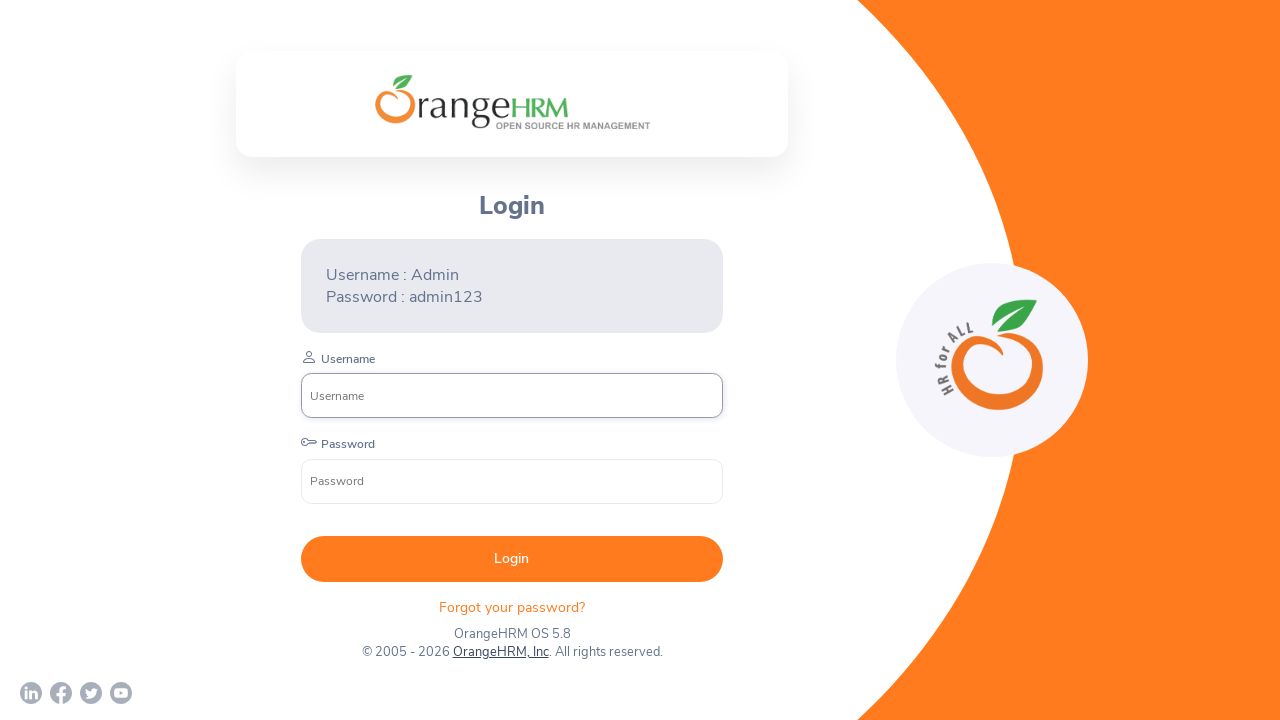

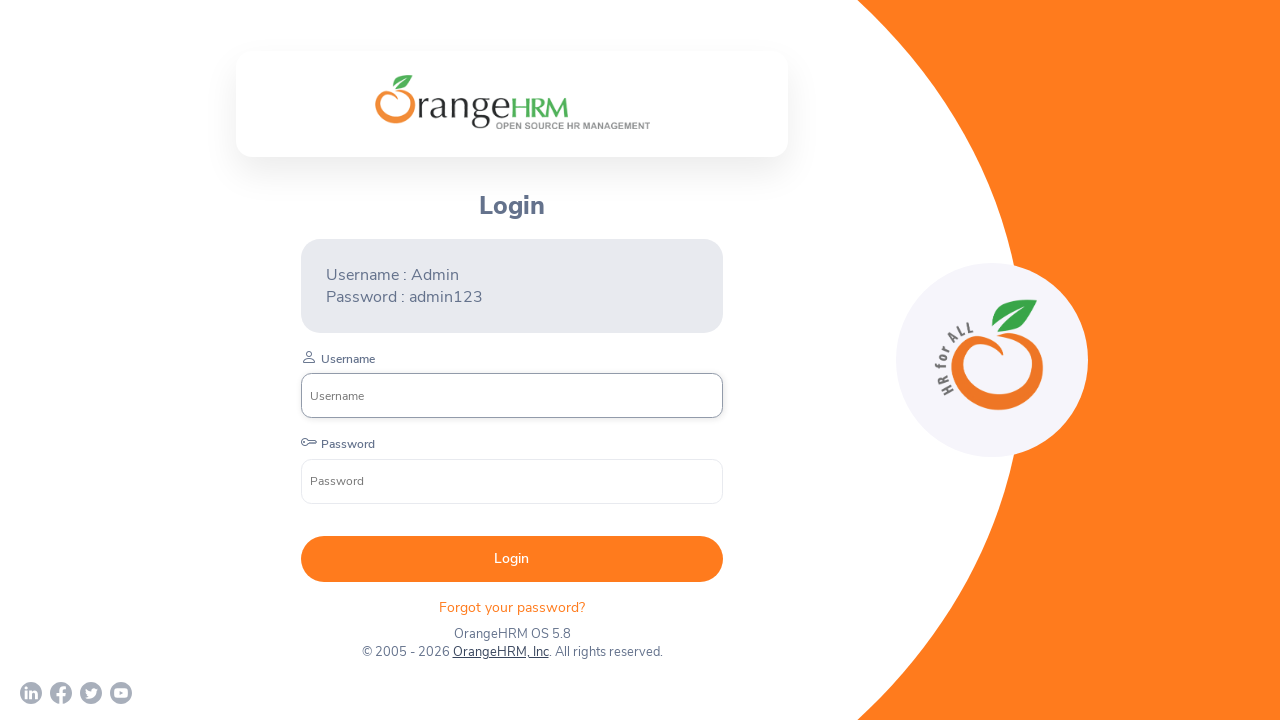